Tests dropdown selection functionality by selecting a country from a dropdown menu and verifying the options

Starting URL: https://www.globalsqa.com/demo-site/select-dropdown-menu/

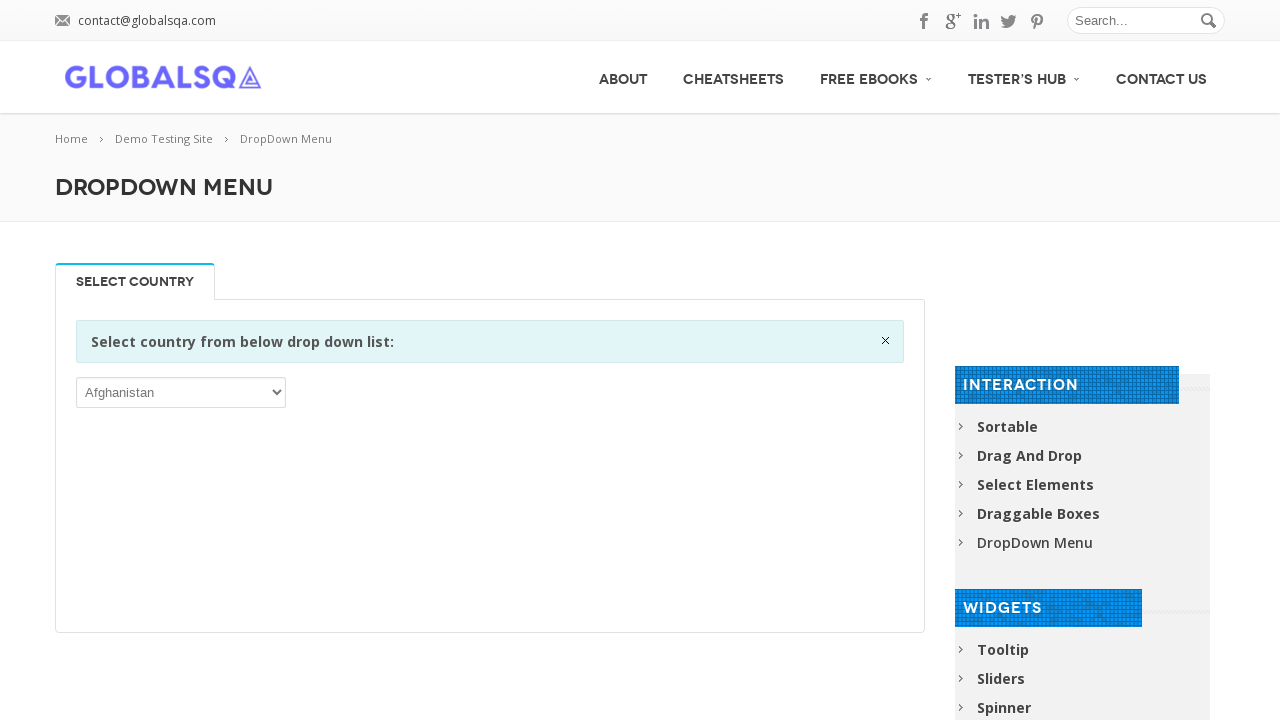

Located the country dropdown element
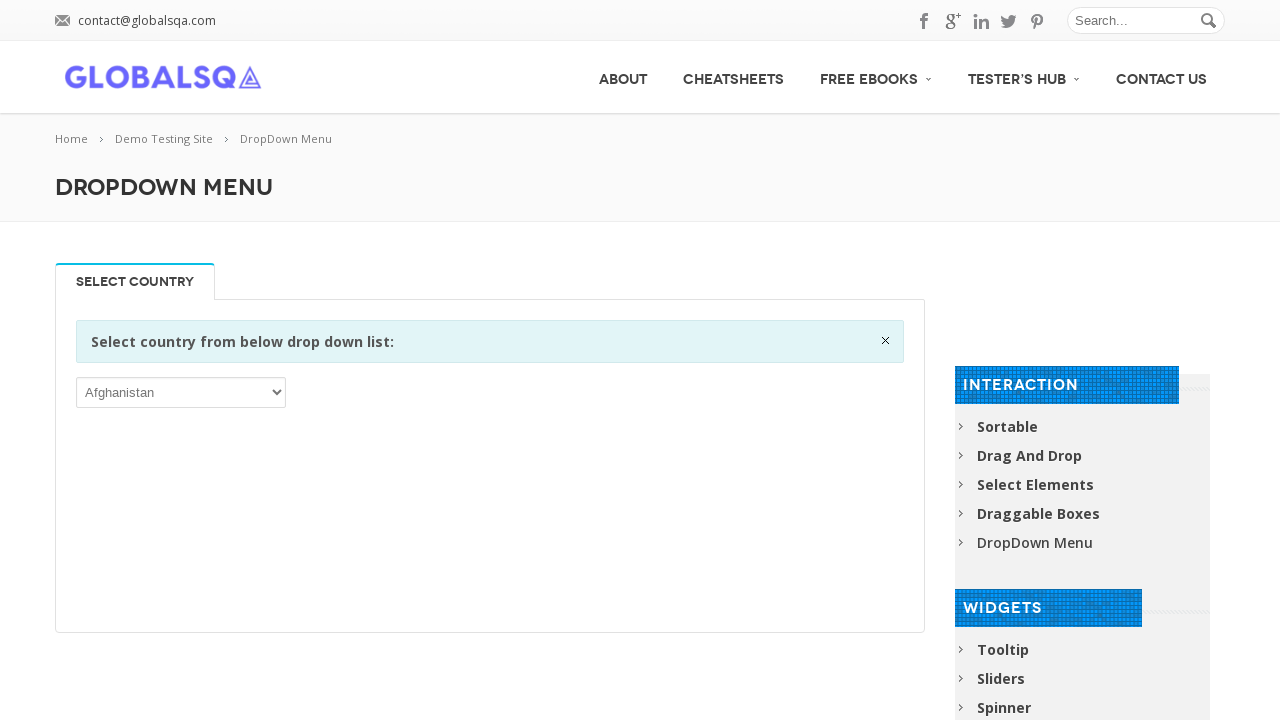

Selected 'India' from the dropdown menu on xpath=//*[@id='post-2646']/div[2]/div/div/div/p/select
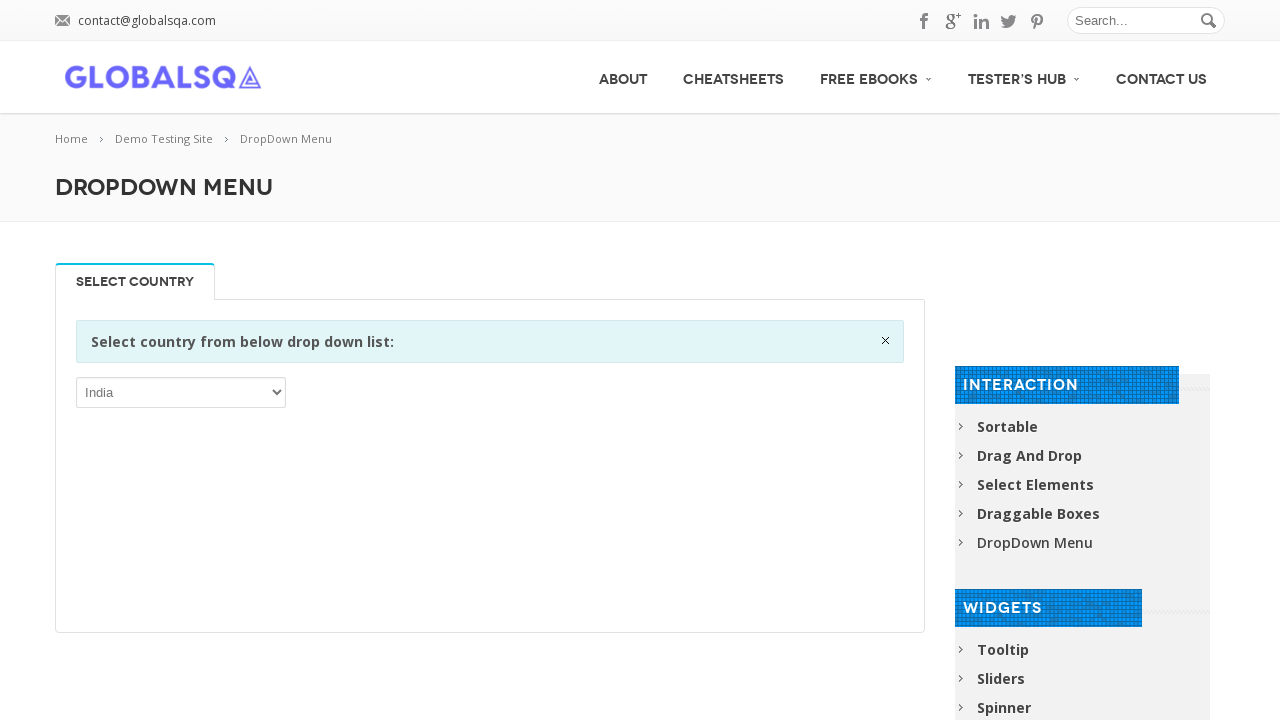

Retrieved all dropdown options
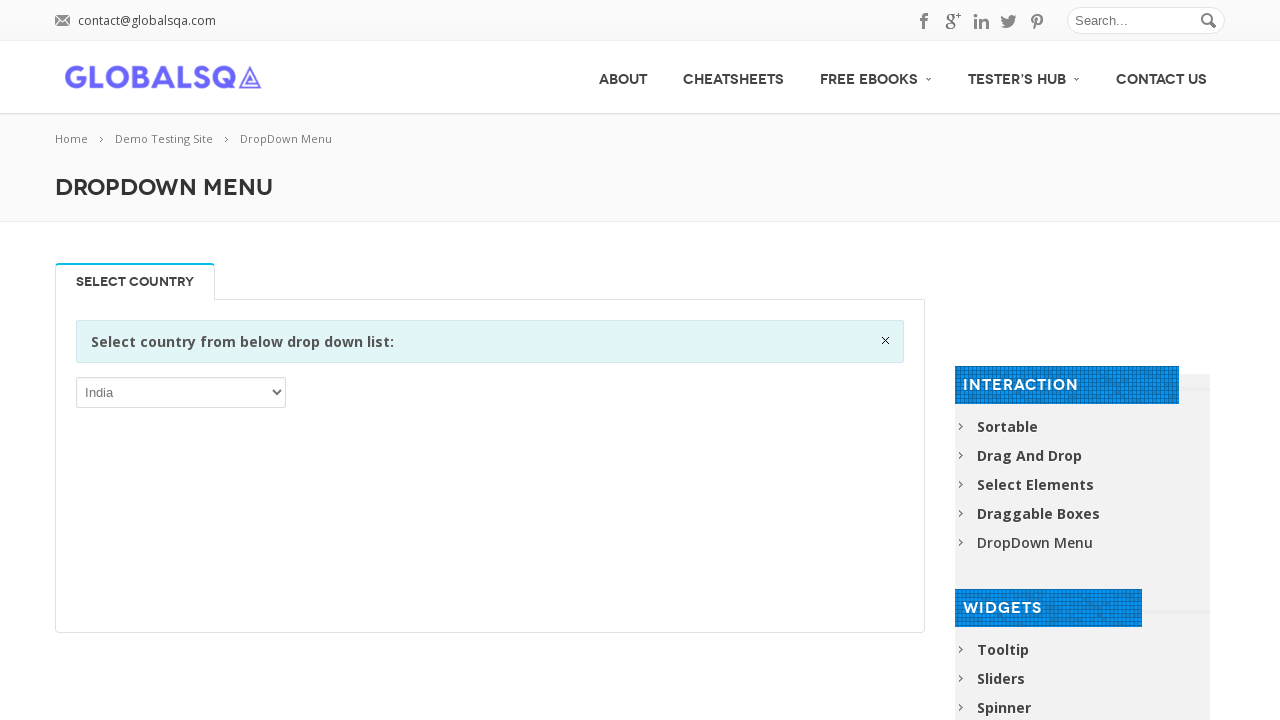

Displayed all 249 country options from the dropdown
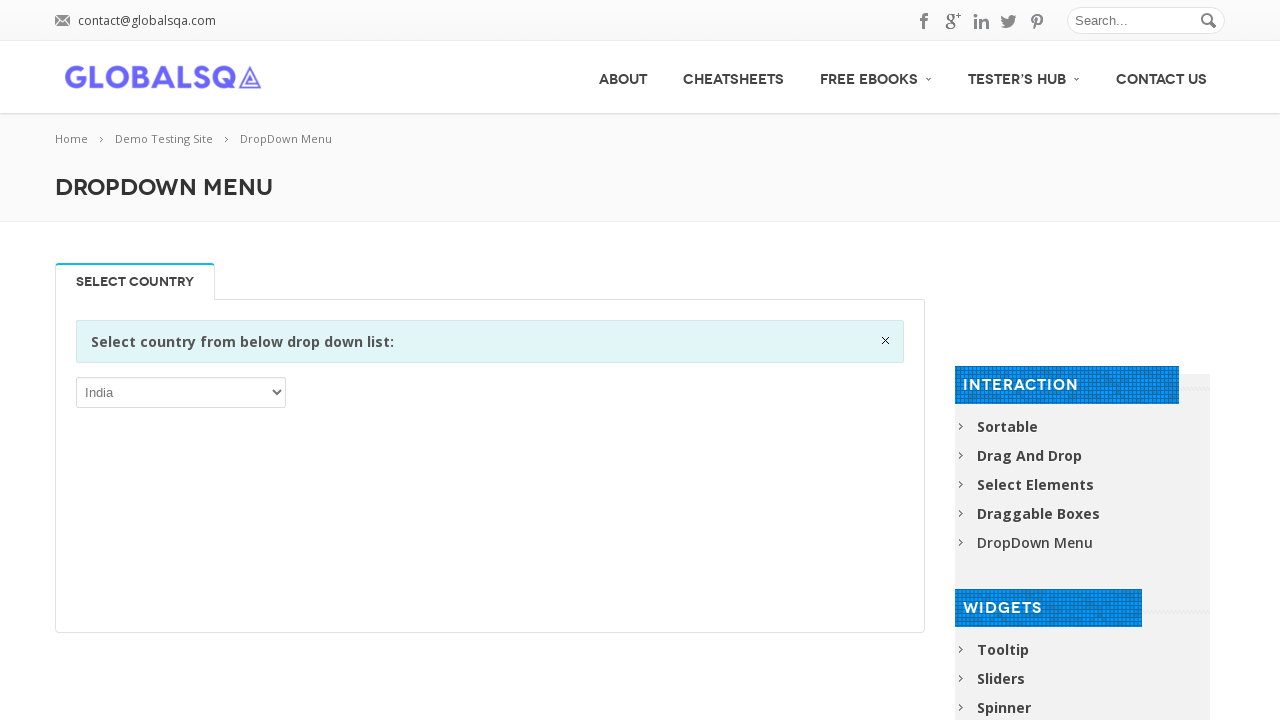

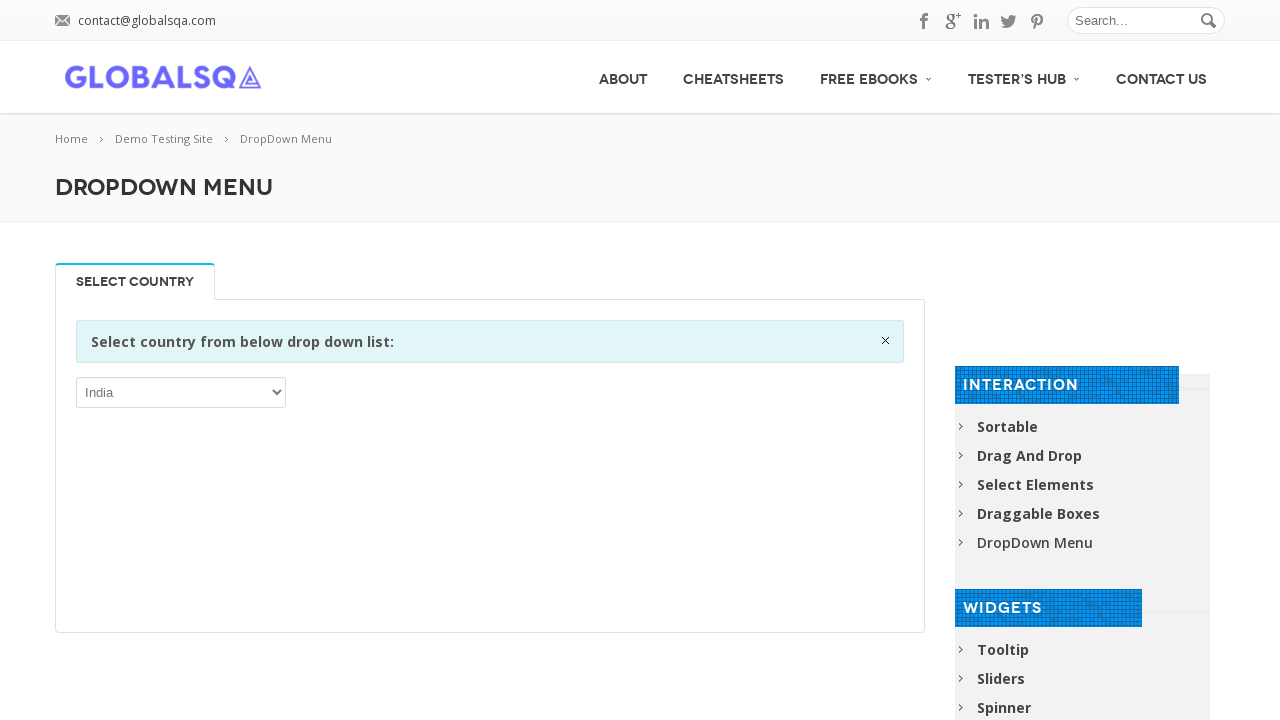